Tests that the 'Clear completed' button is hidden when there are no completed items.

Starting URL: https://demo.playwright.dev/todomvc

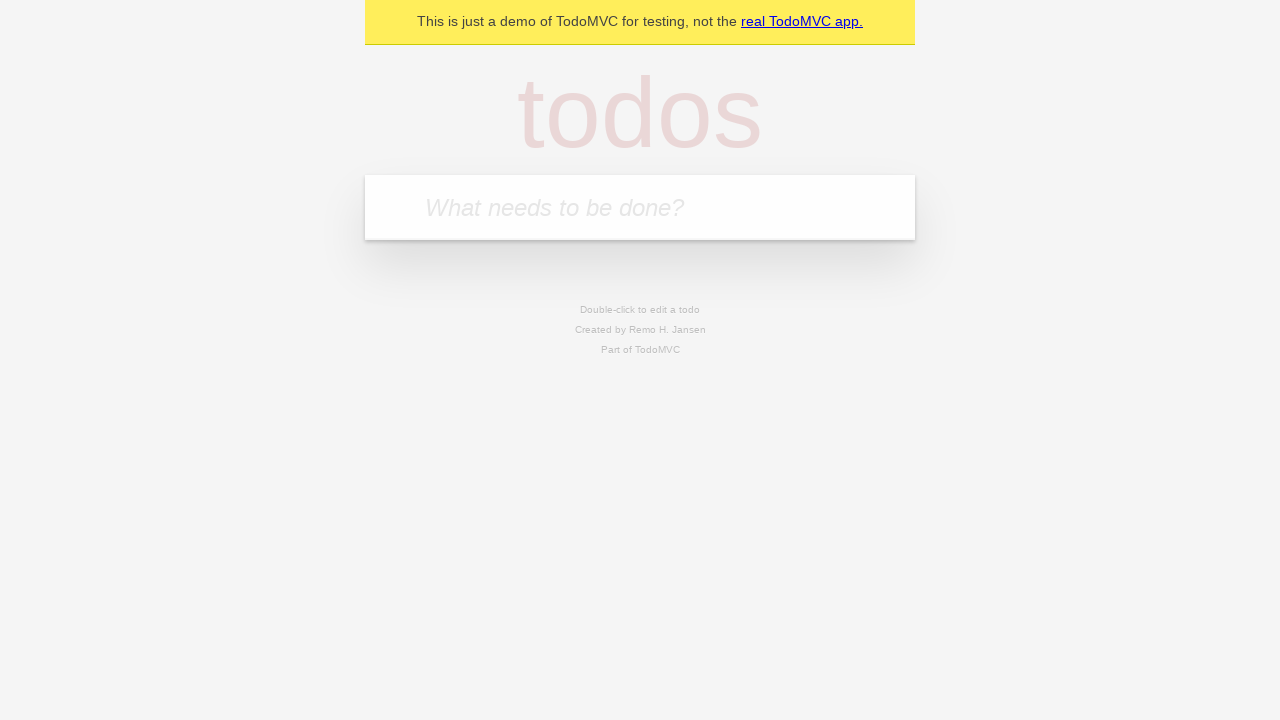

Filled todo input with 'buy some cheese' on internal:attr=[placeholder="What needs to be done?"i]
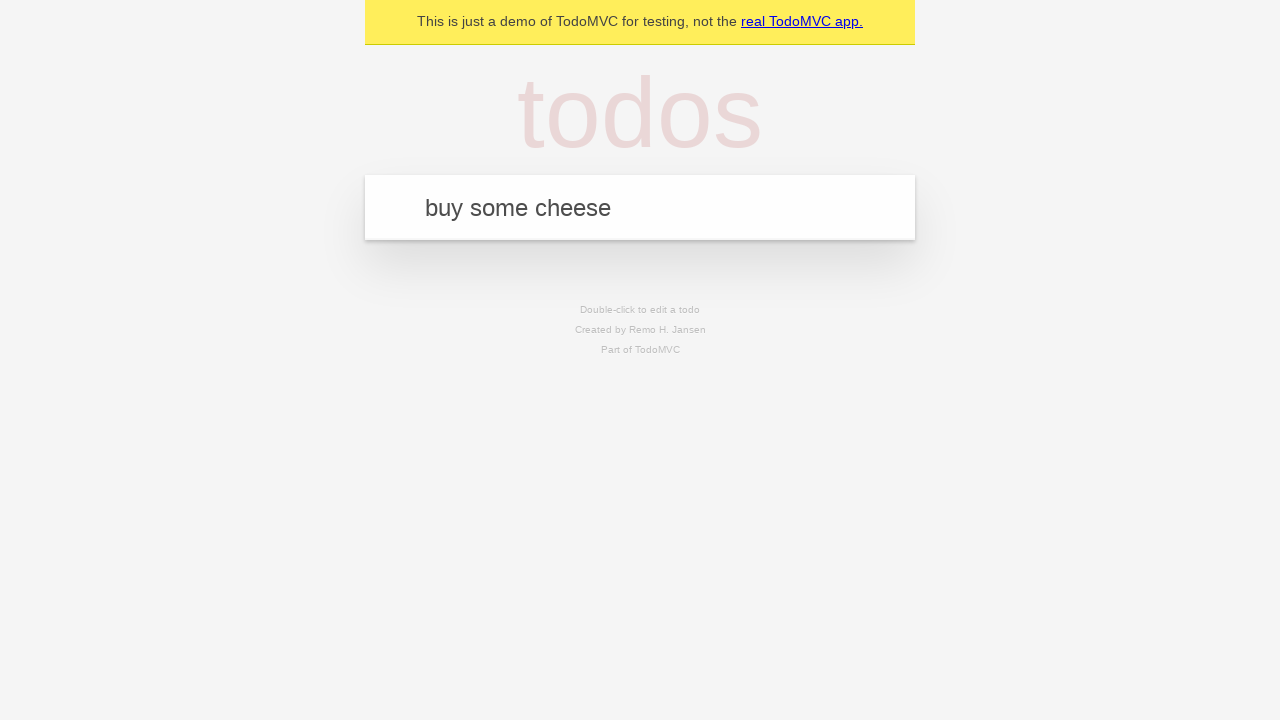

Pressed Enter to add first todo on internal:attr=[placeholder="What needs to be done?"i]
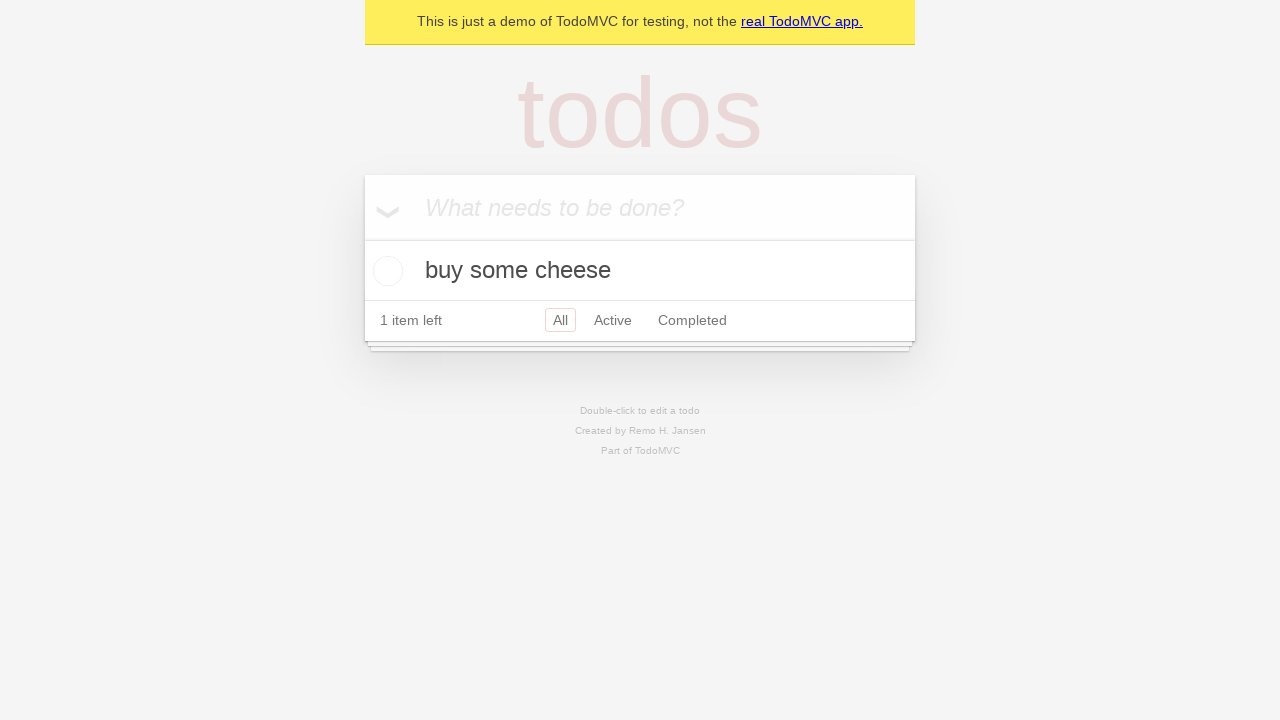

Filled todo input with 'feed the cat' on internal:attr=[placeholder="What needs to be done?"i]
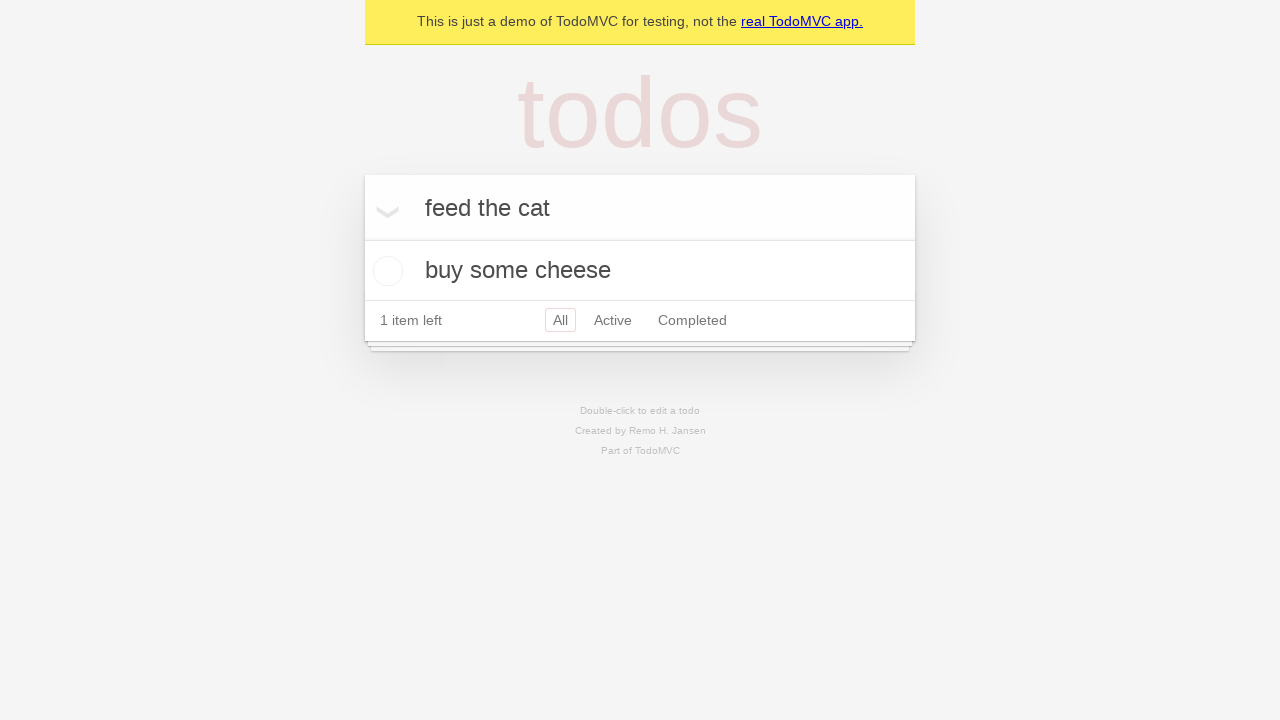

Pressed Enter to add second todo on internal:attr=[placeholder="What needs to be done?"i]
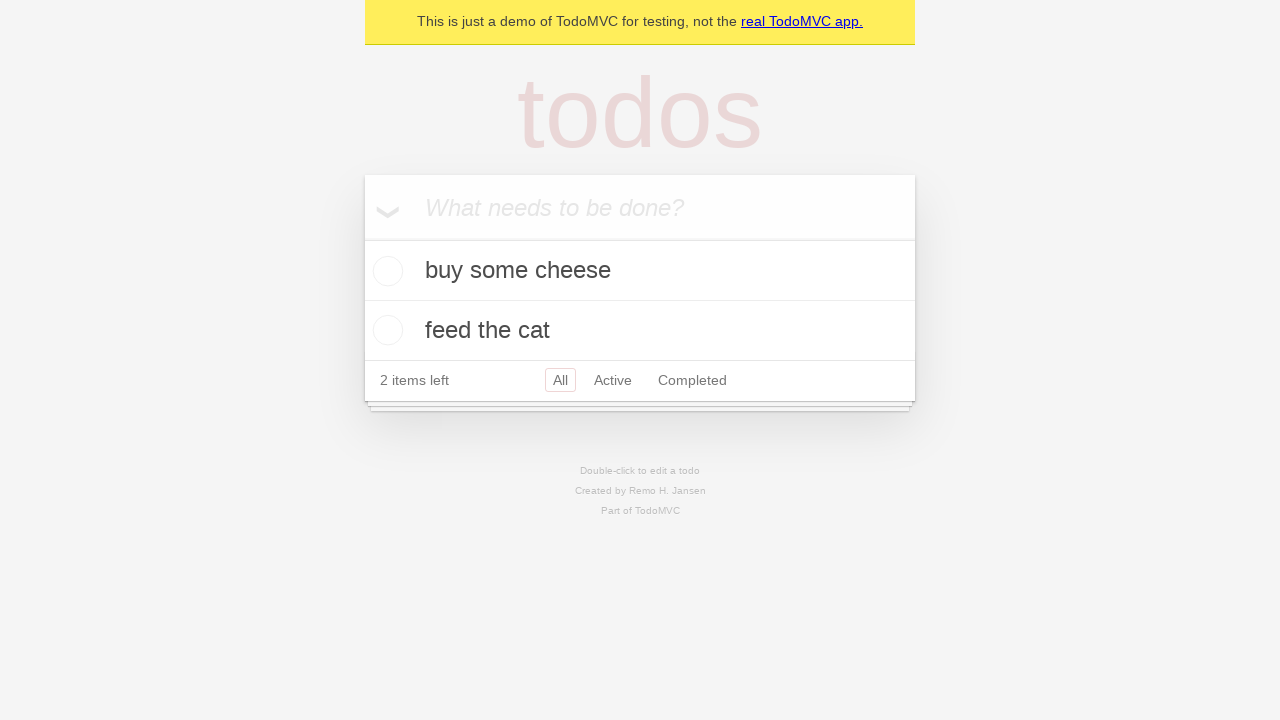

Filled todo input with 'book a doctors appointment' on internal:attr=[placeholder="What needs to be done?"i]
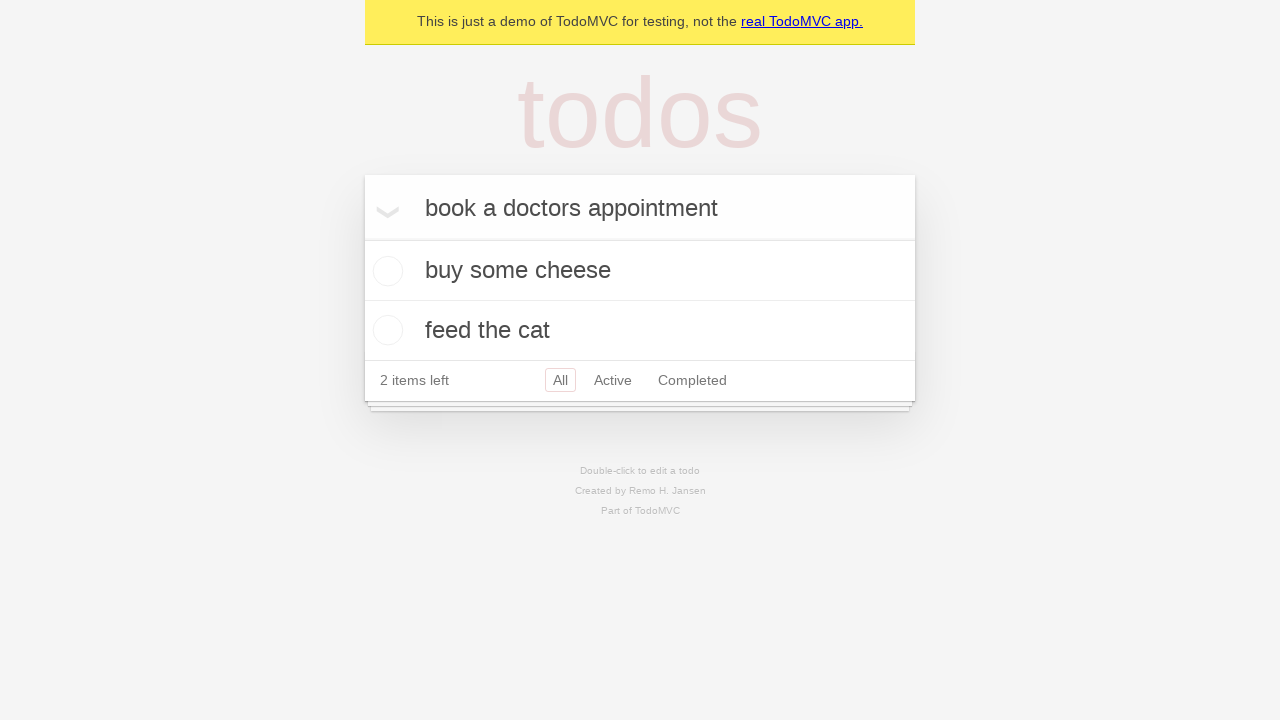

Pressed Enter to add third todo on internal:attr=[placeholder="What needs to be done?"i]
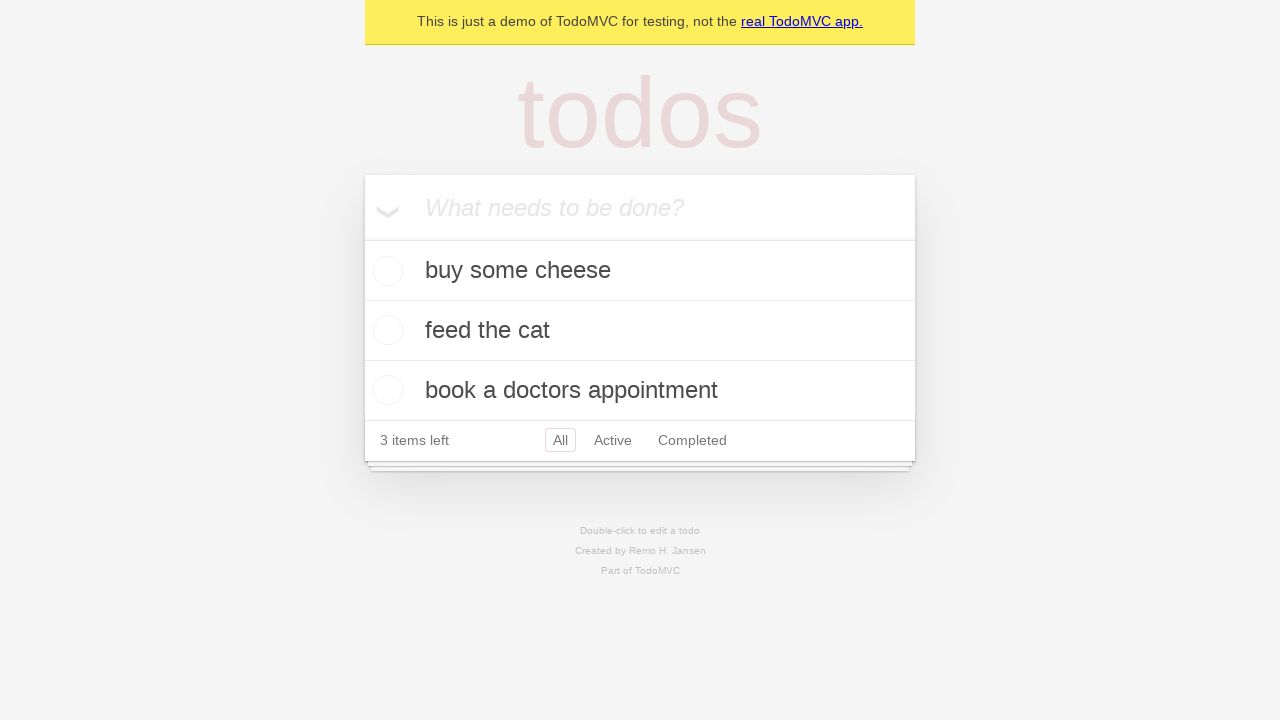

Checked first todo as completed at (385, 271) on .todo-list li .toggle >> nth=0
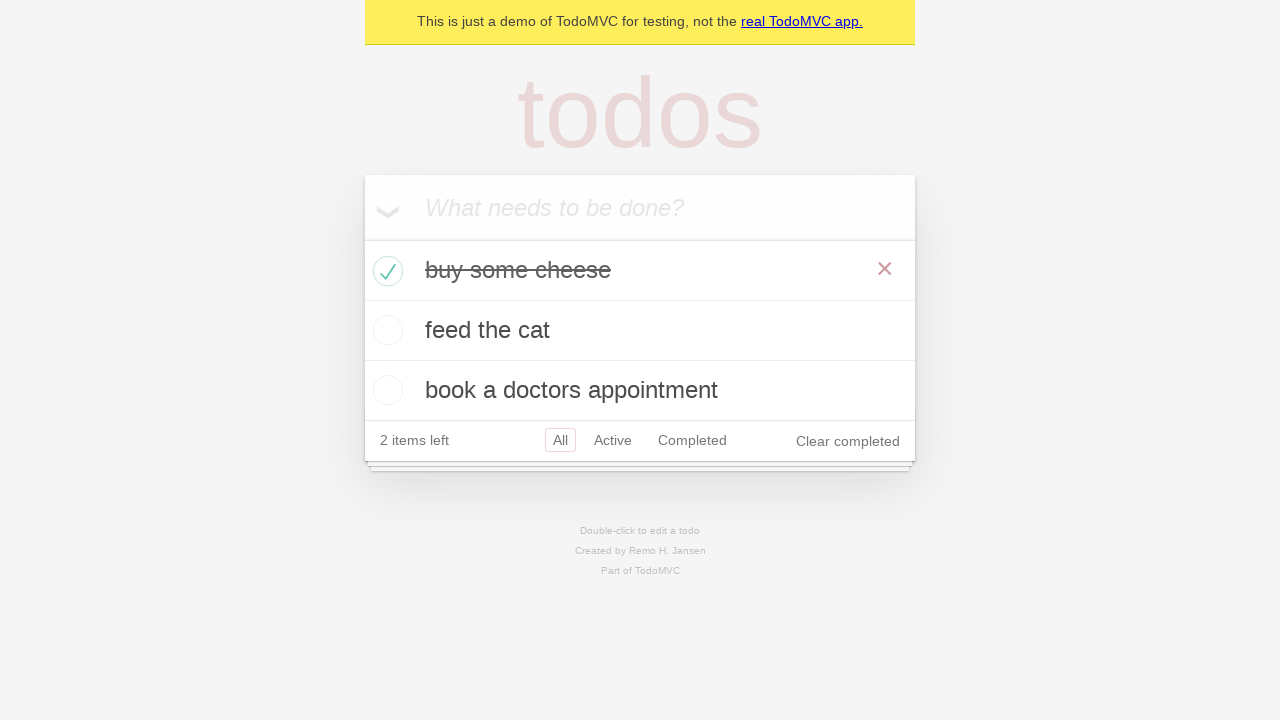

Clicked 'Clear completed' button to remove completed items at (848, 441) on internal:role=button[name="Clear completed"i]
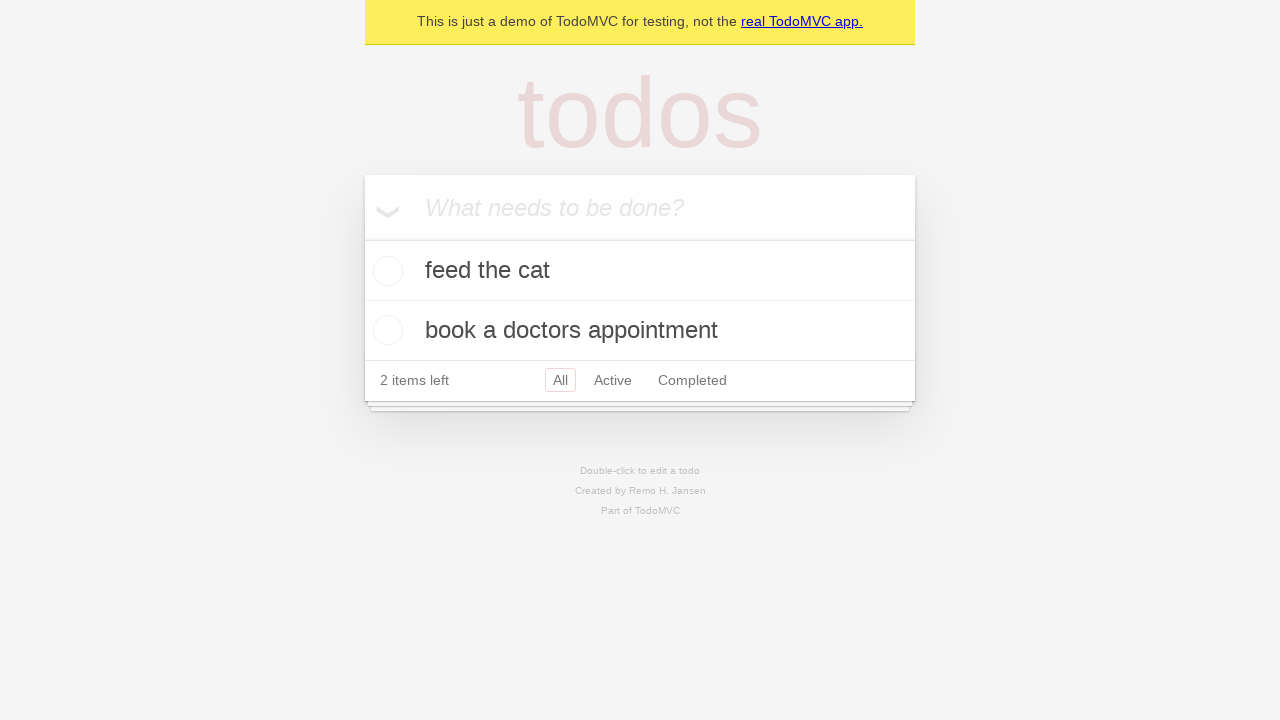

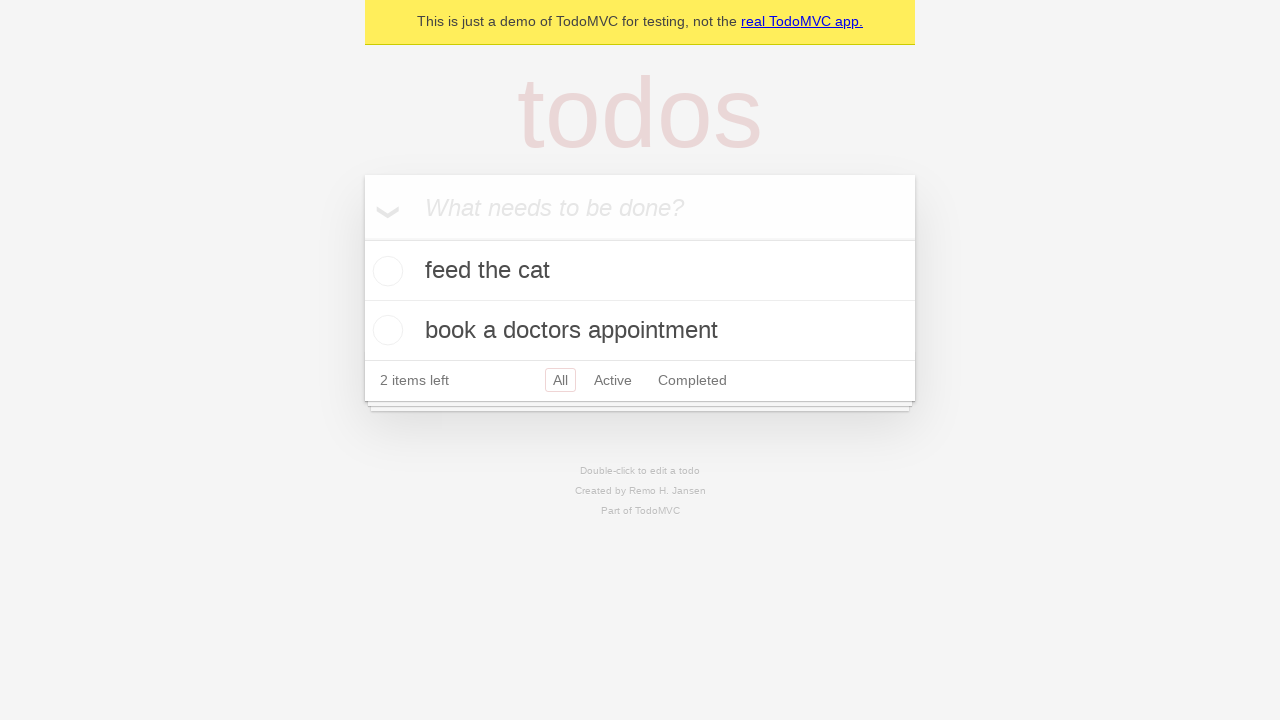